Tests iframe handling by clicking on single frame button, switching to the iframe, entering text in a text box inside the frame, then switching back to the main content and verifying page text.

Starting URL: http://demo.automationtesting.in/Frames.html

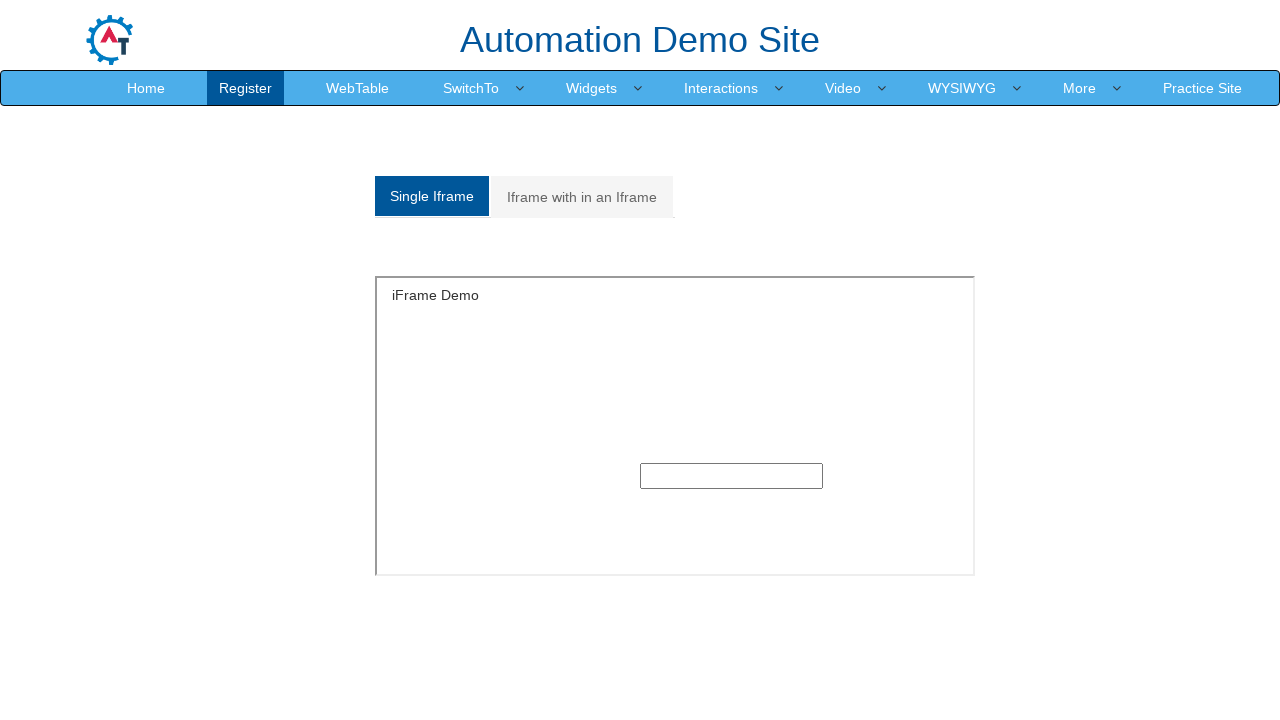

Clicked on single frame button at (432, 196) on xpath=//li[@class='active']//a[@class='analystic']
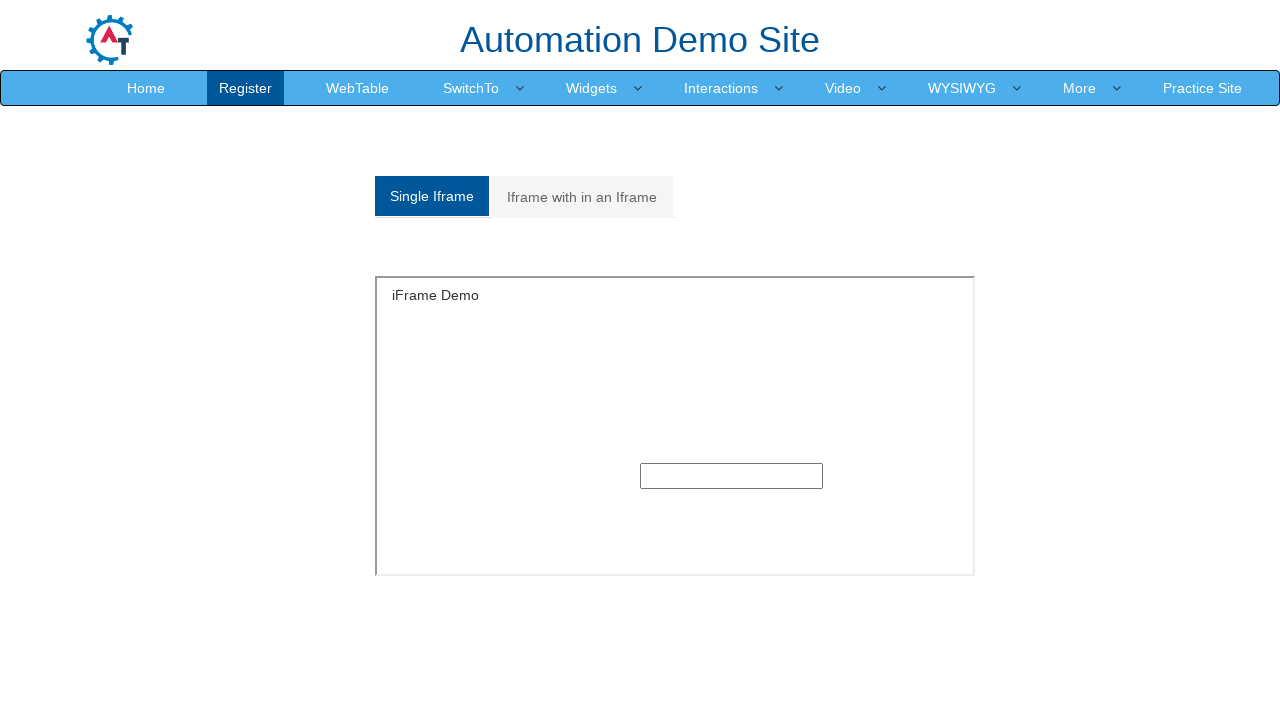

Located iframe with id 'singleframe'
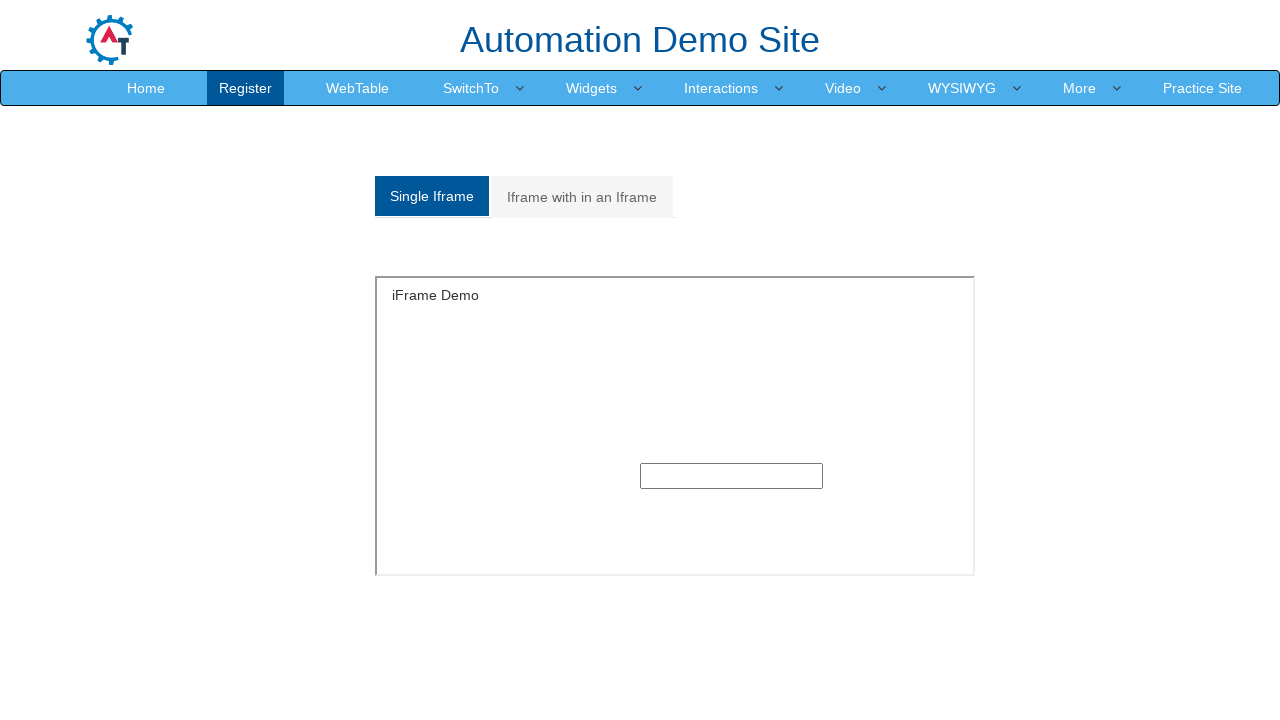

Entered 'Test test test' into text box inside iframe on iframe#singleframe >> internal:control=enter-frame >> input[type='text']
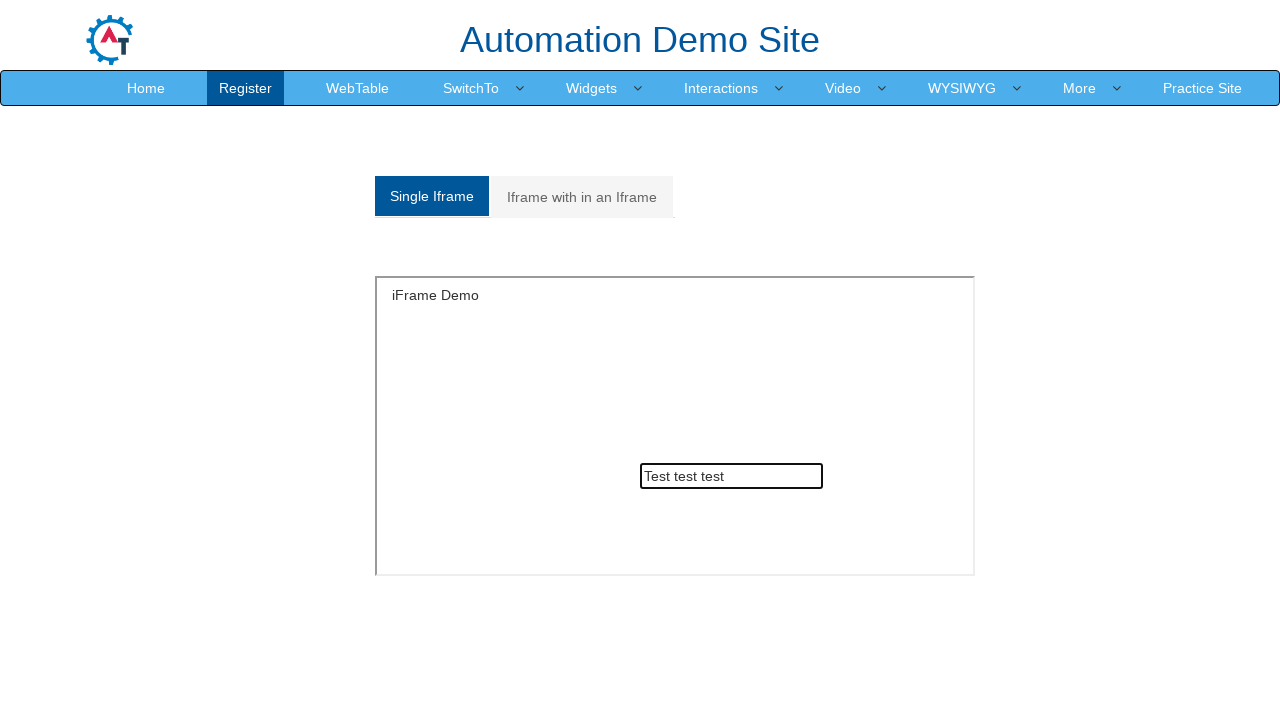

Verified main page content is accessible - 'Automation Demo Site' heading found
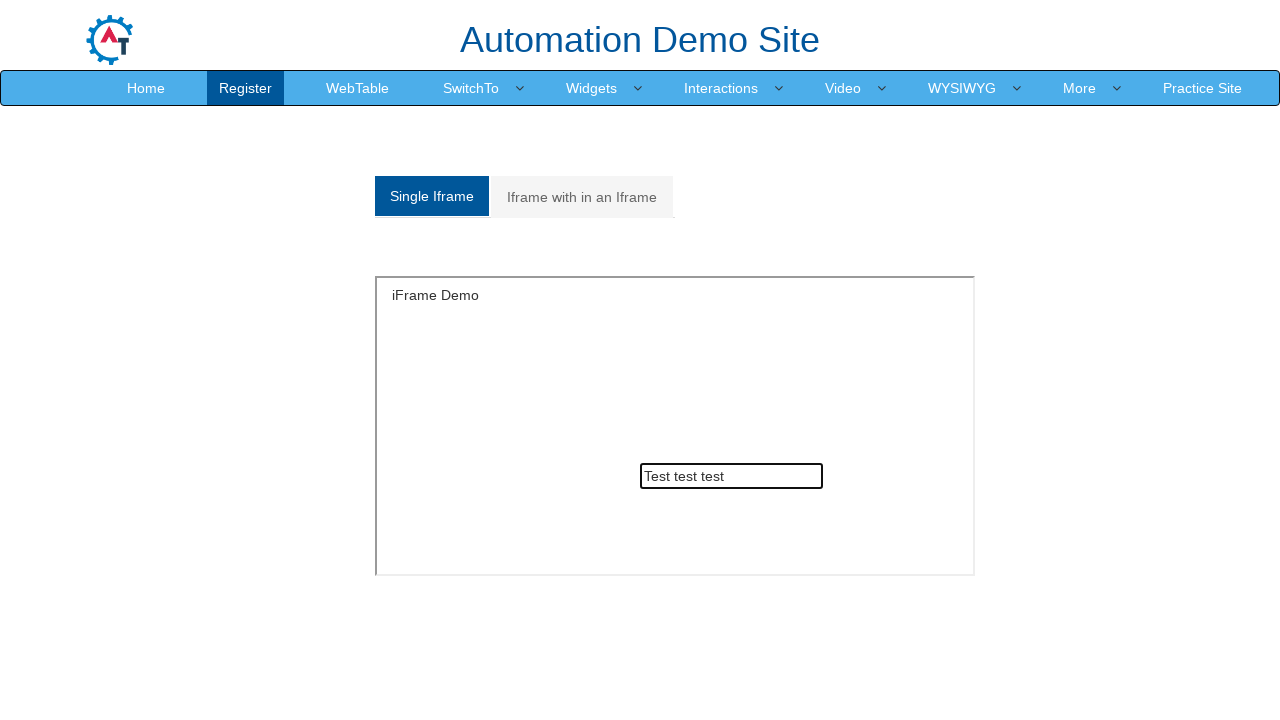

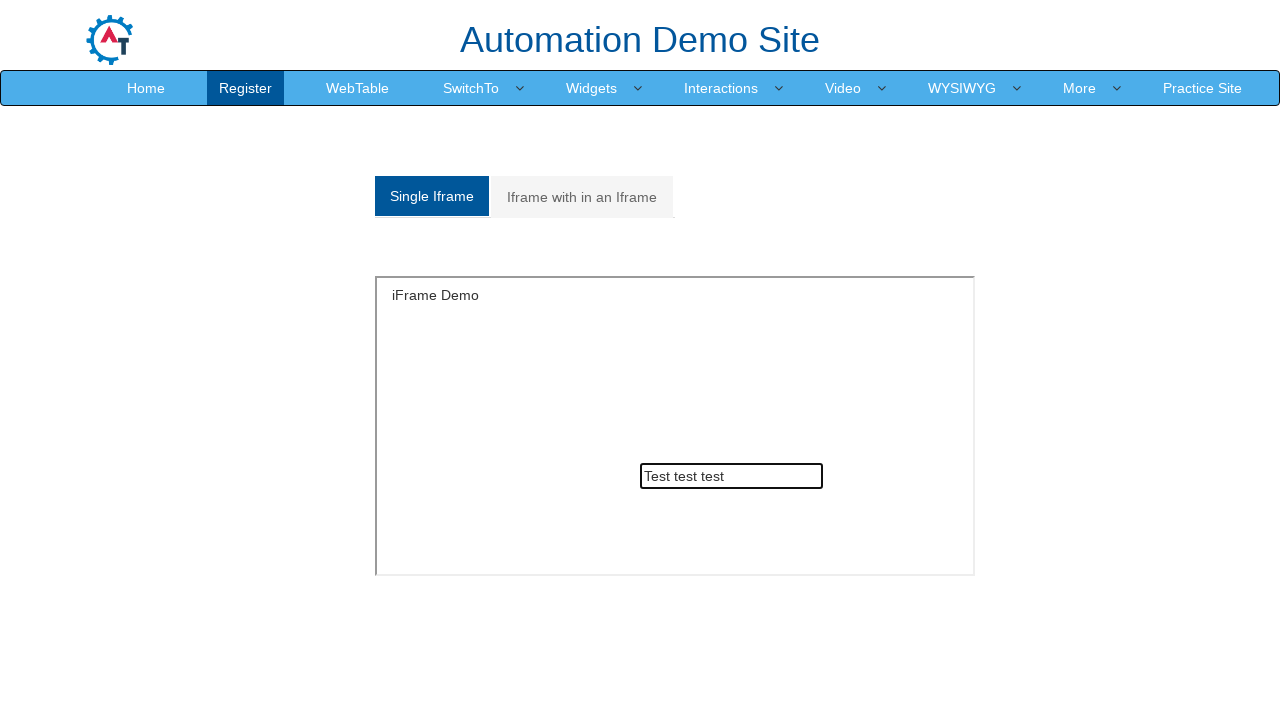